Tests the About Us navigation by clicking the About Us link in the left menu and verifying the page contains expected content about ParaSoft Demo Website.

Starting URL: https://parabank.parasoft.com/parabank/index.htm

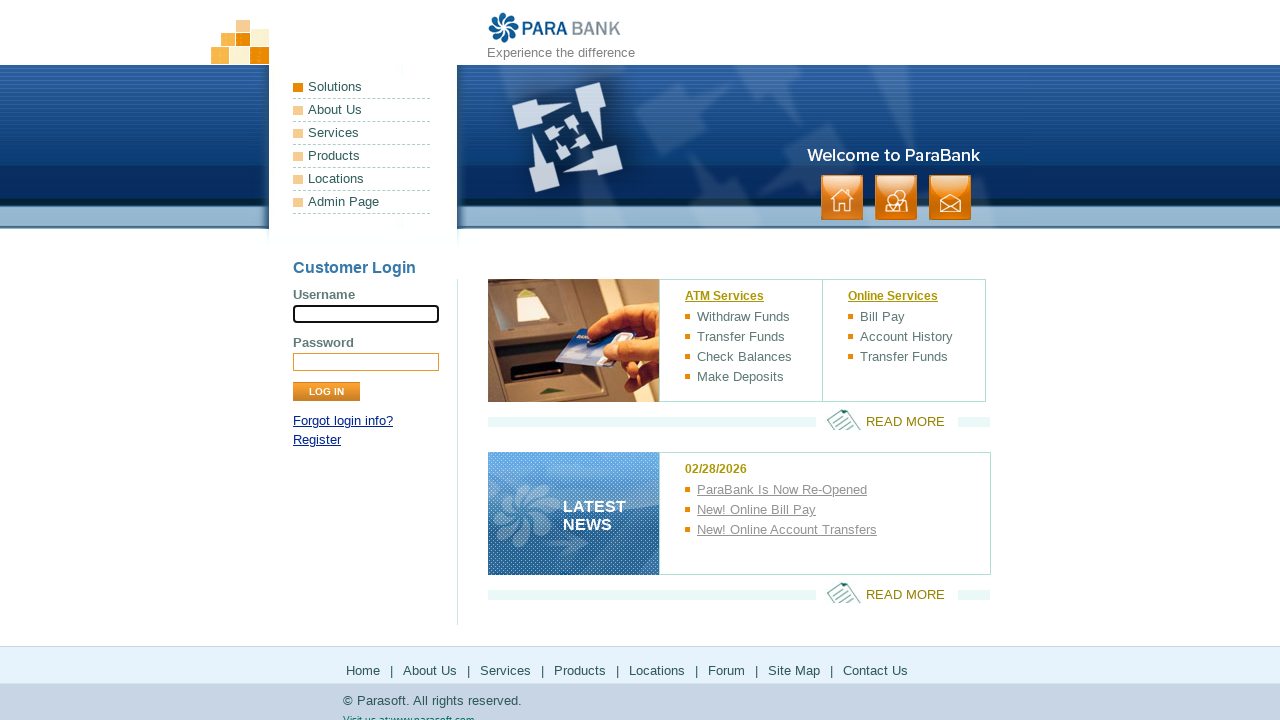

About Us link in left menu is visible
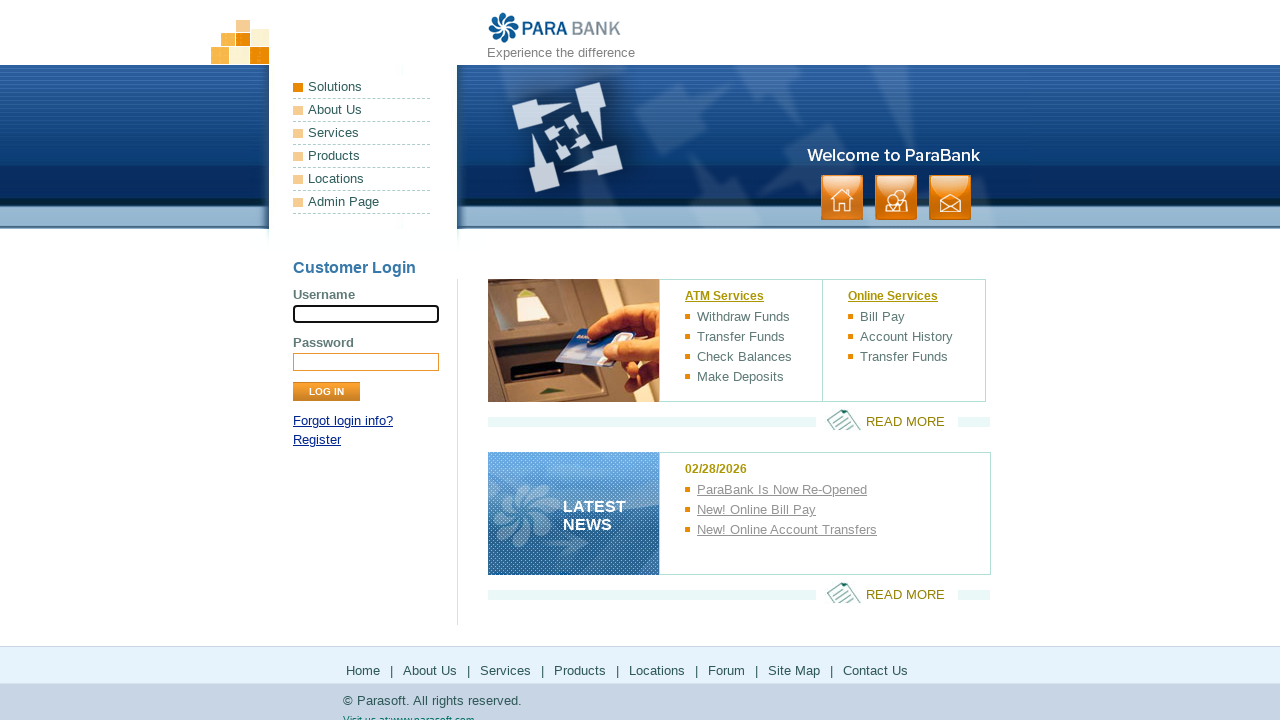

Clicked About Us link in left menu at (362, 110) on .leftmenu > li:nth-child(2) > a
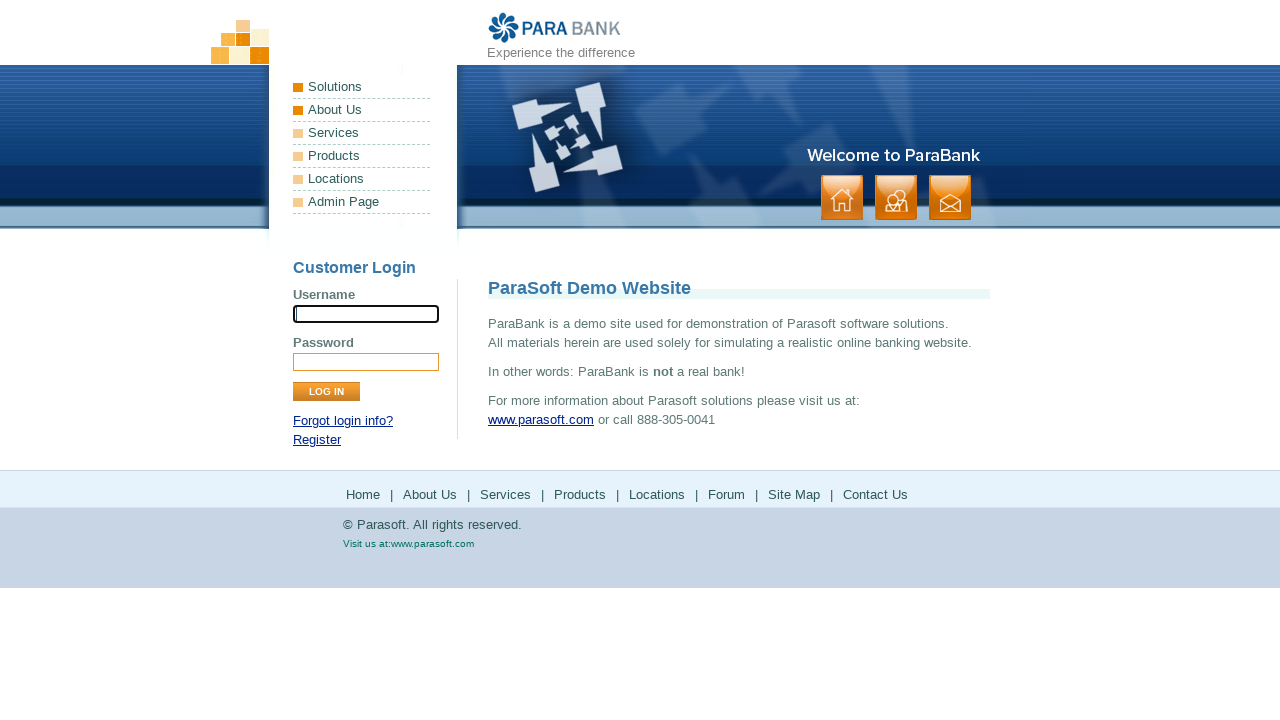

About Us page loaded and DOM content ready
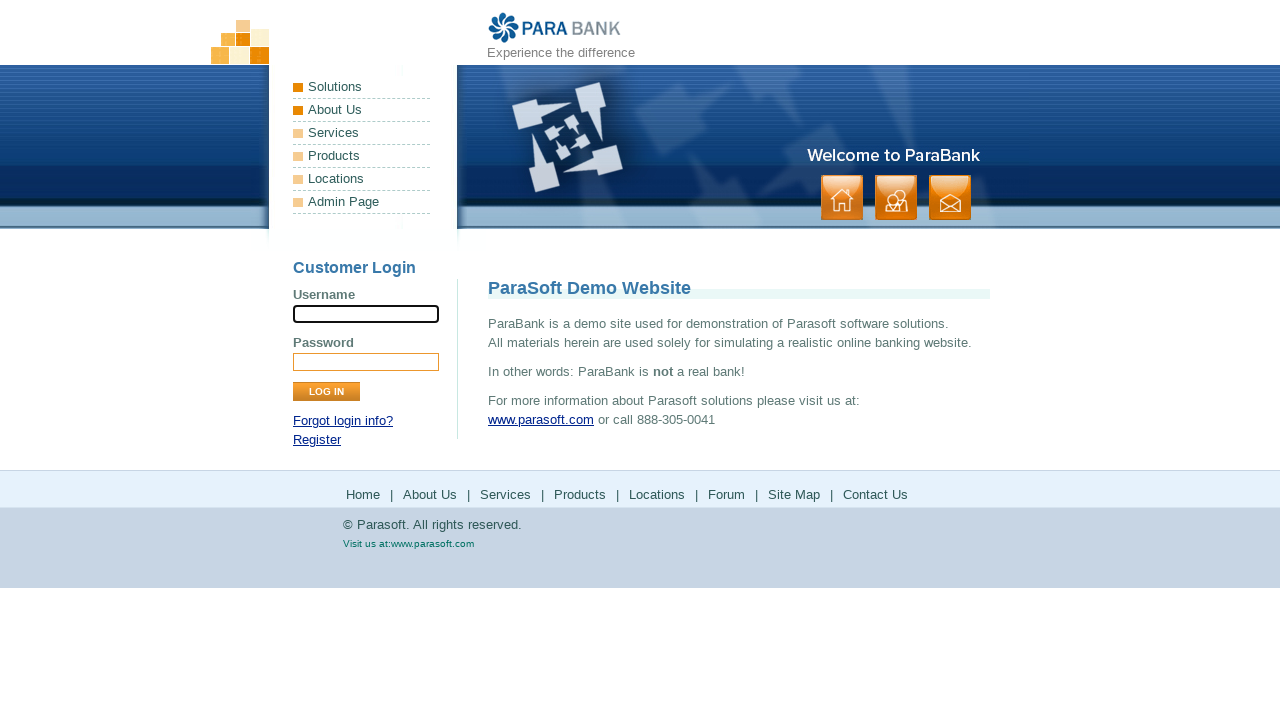

Verified page contains 'ParaSoft Demo Website' text
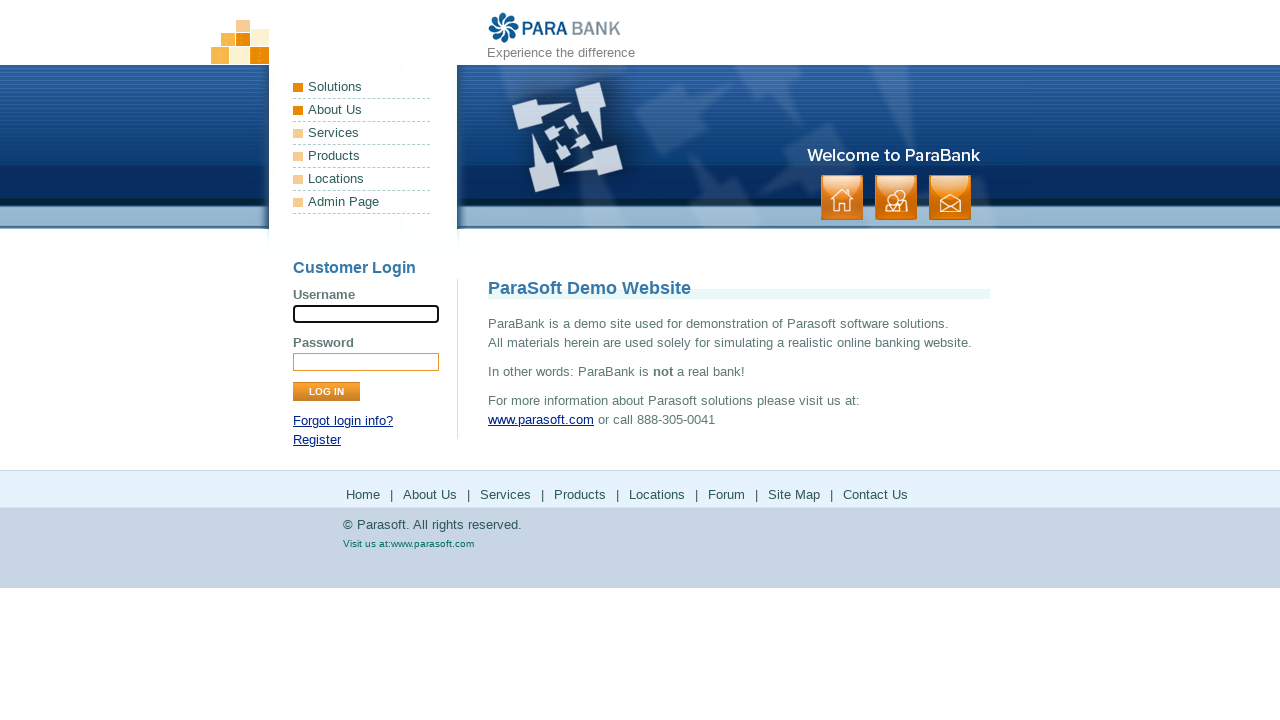

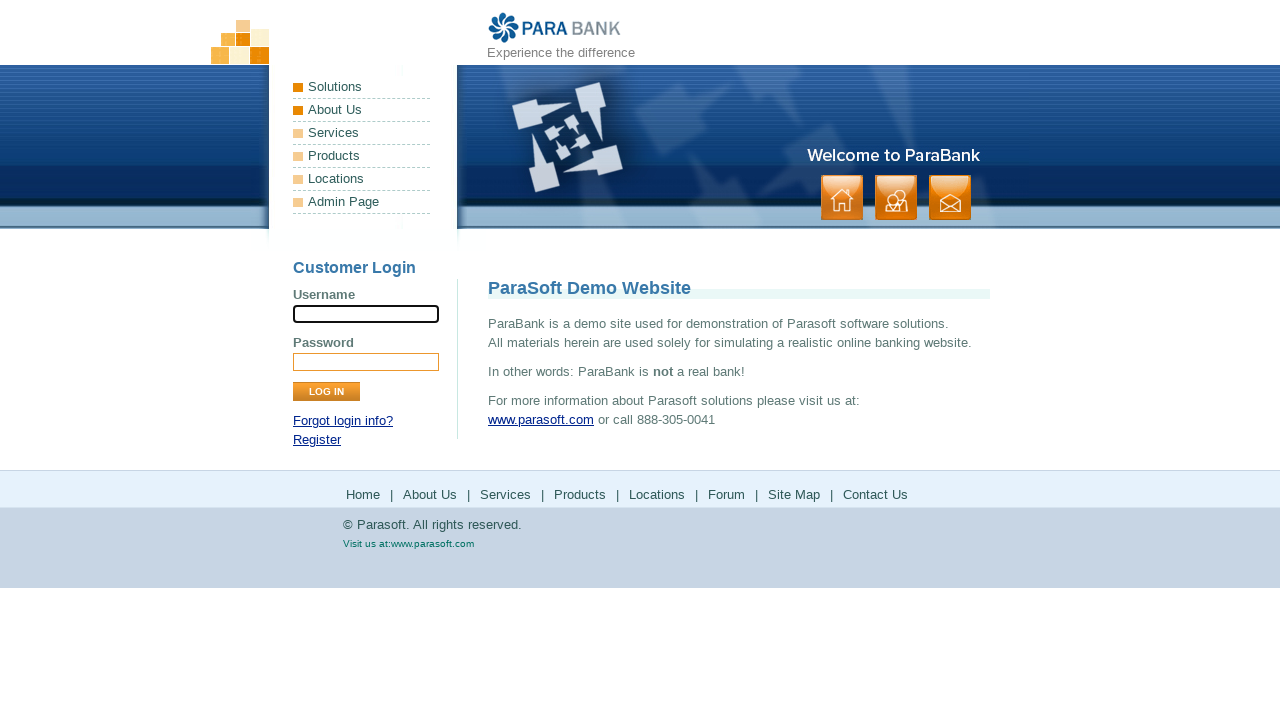